Navigates to the Demoblaze store homepage and verifies that product elements are loaded and visible on the page.

Starting URL: https://www.demoblaze.com/index.html

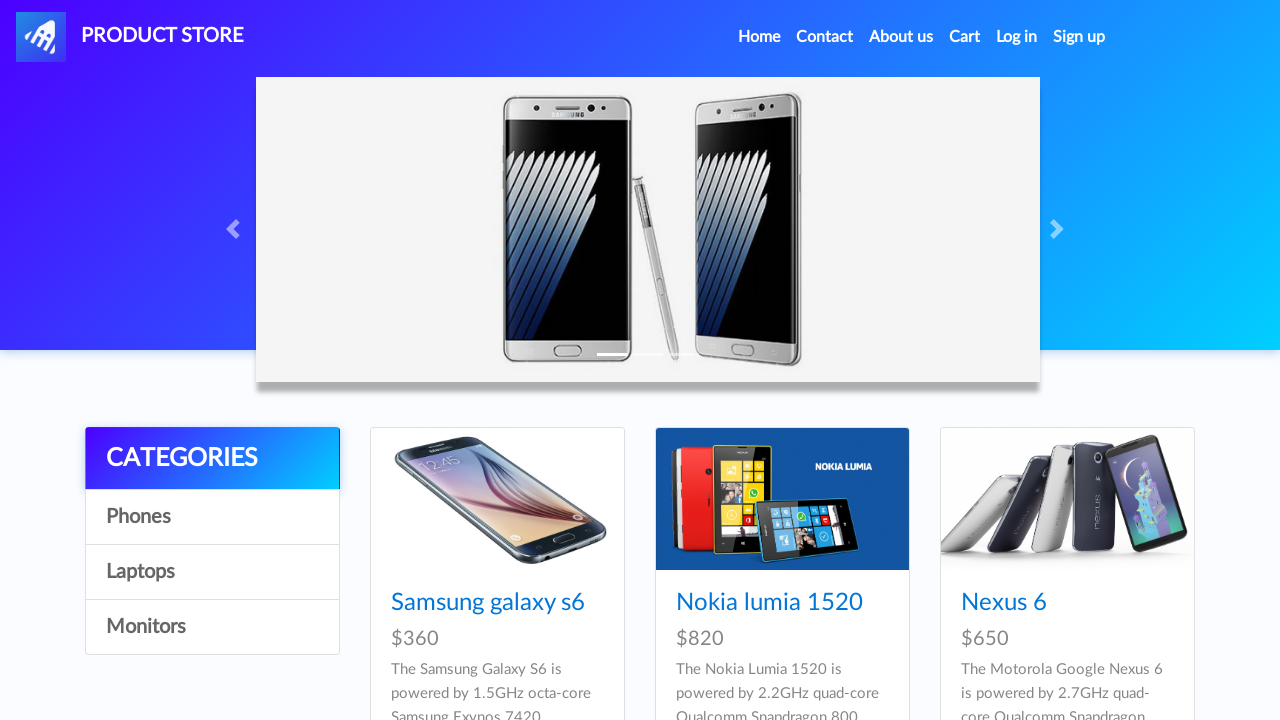

Products container loaded on Demoblaze homepage
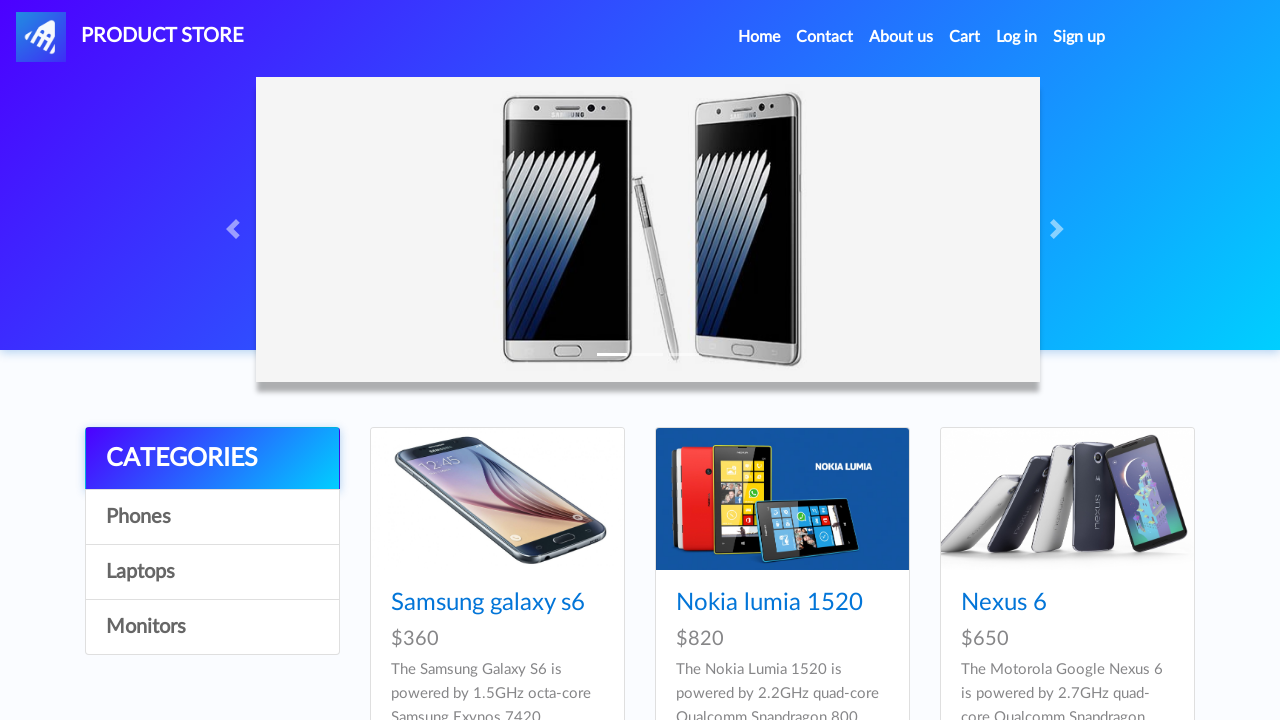

Product links became visible
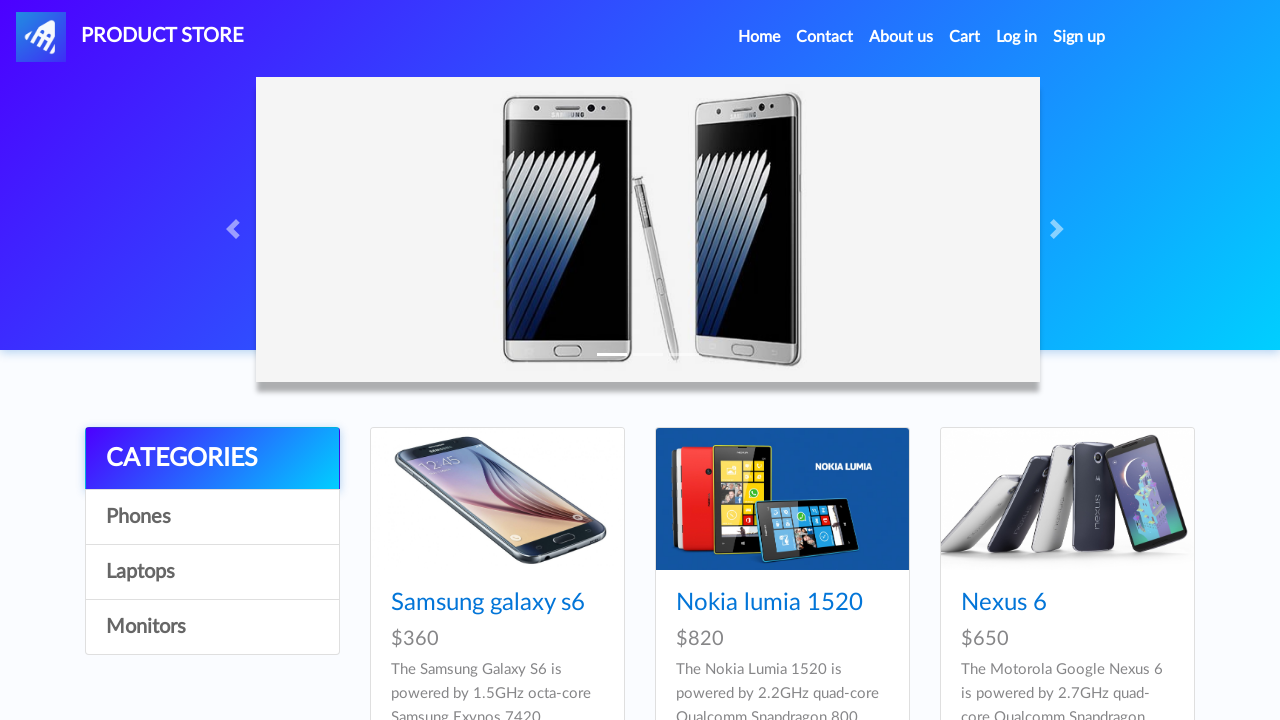

Located product elements on page
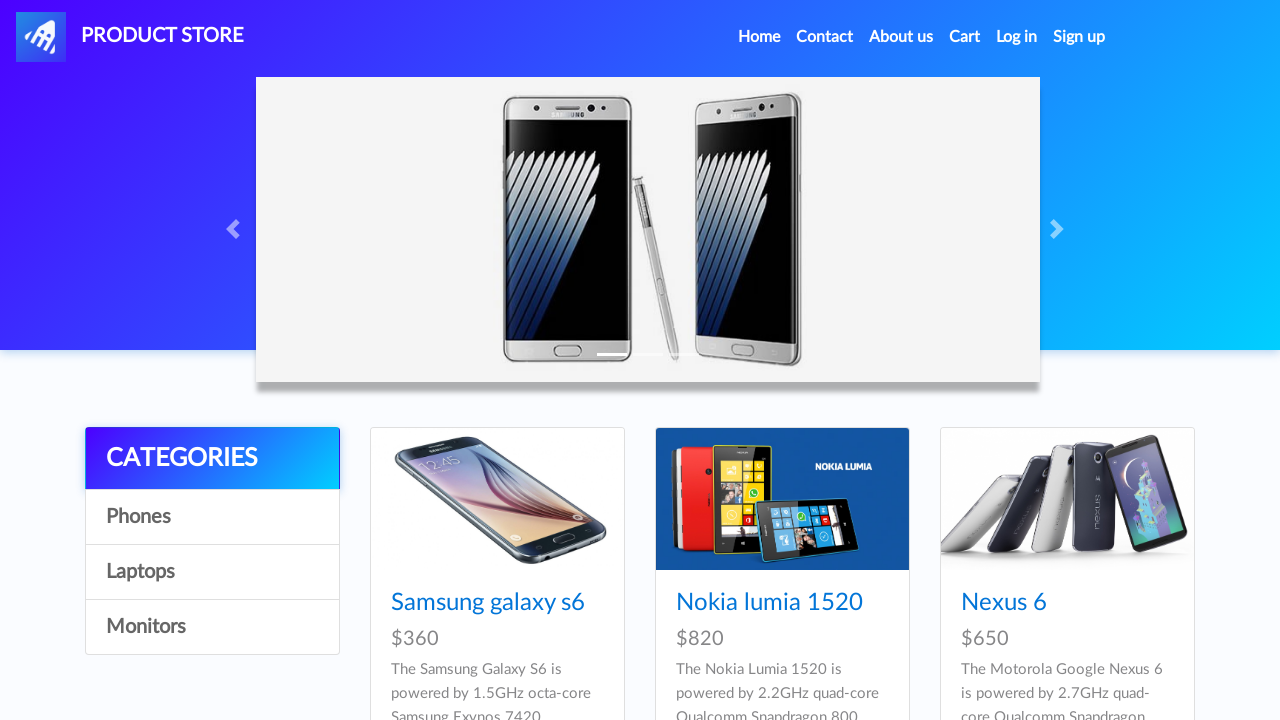

Verified 9 product(s) are displayed on the page
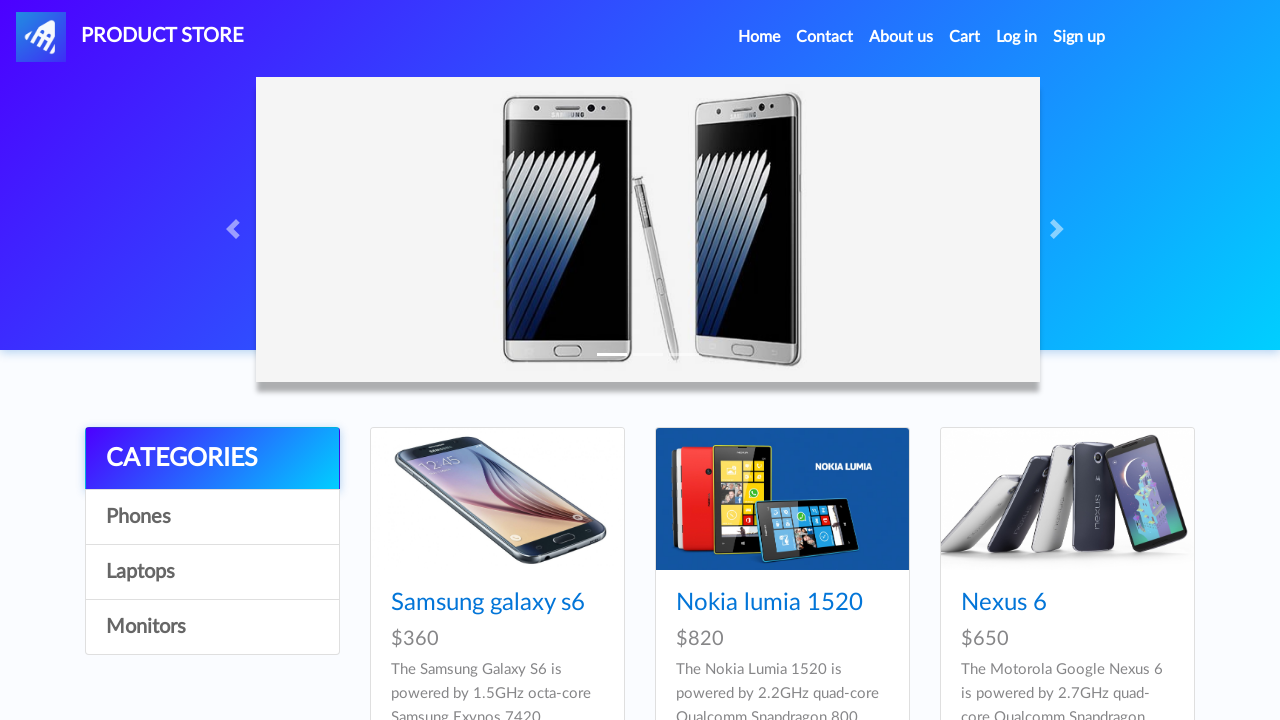

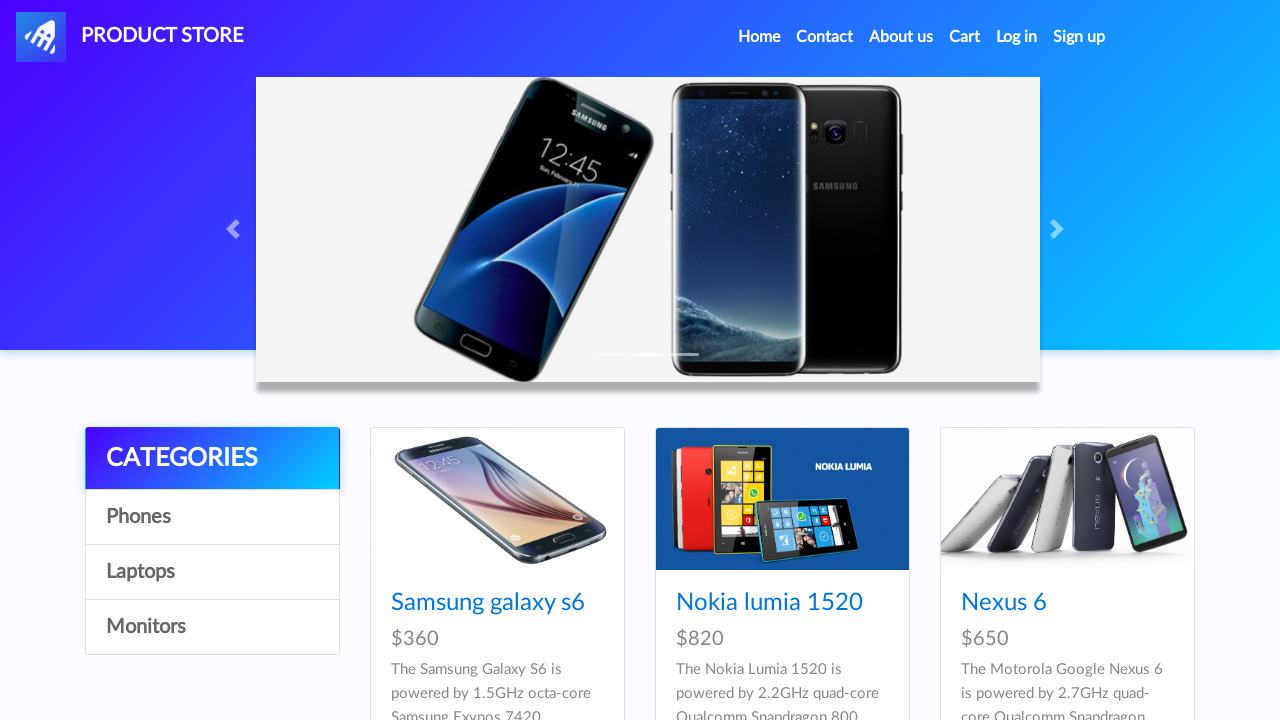